Navigates to Macy's website and validates the page title, URL, and page source are loaded correctly

Starting URL: http://www.macys.com

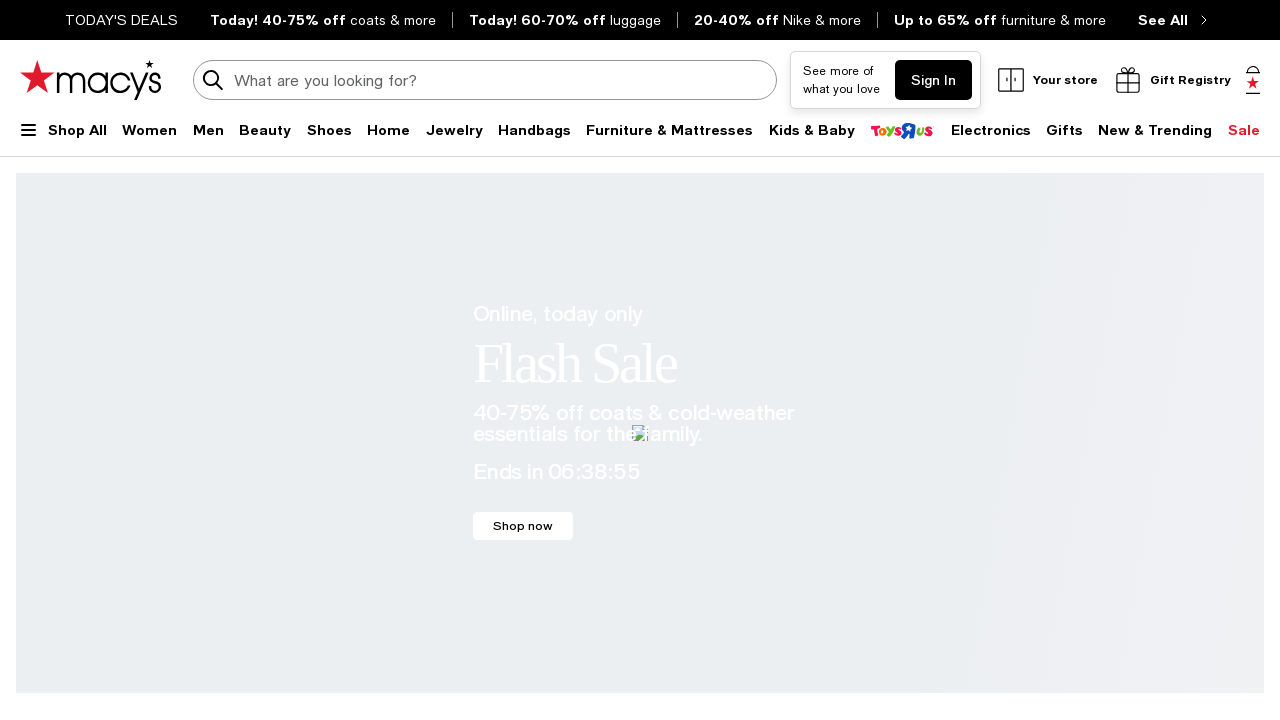

Retrieved page title from Macy's website
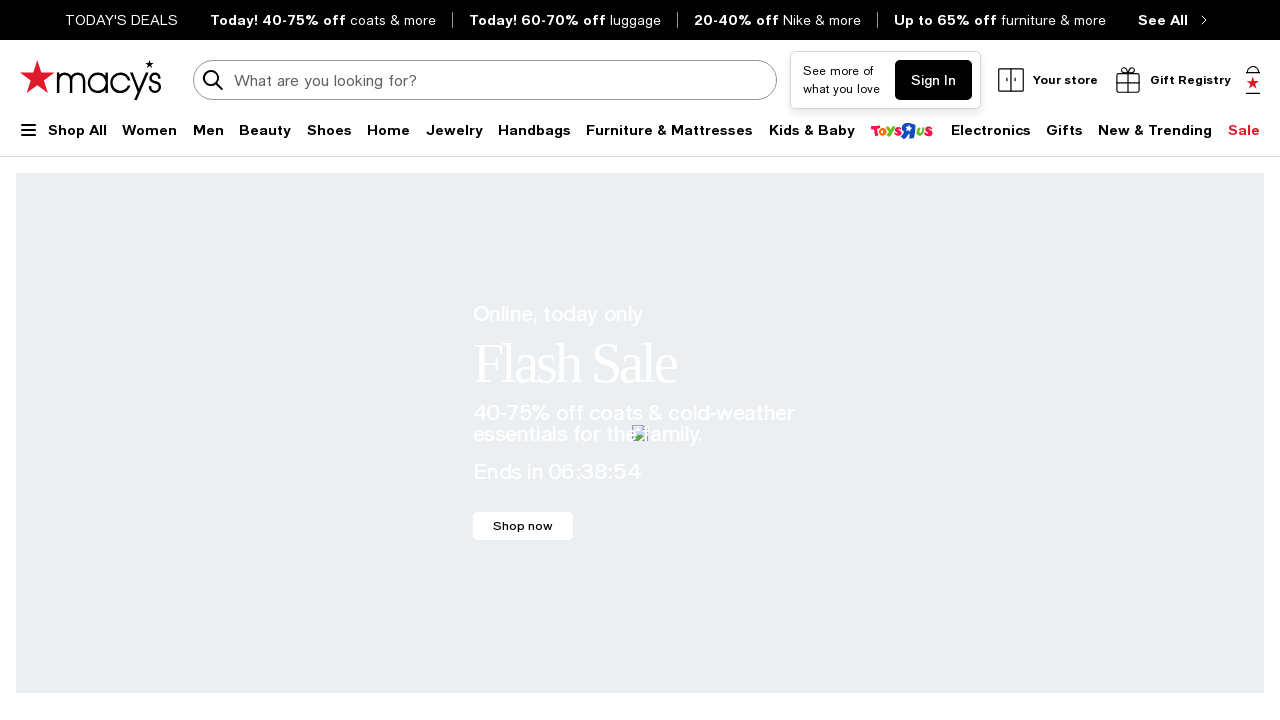

Retrieved current URL from Macy's website
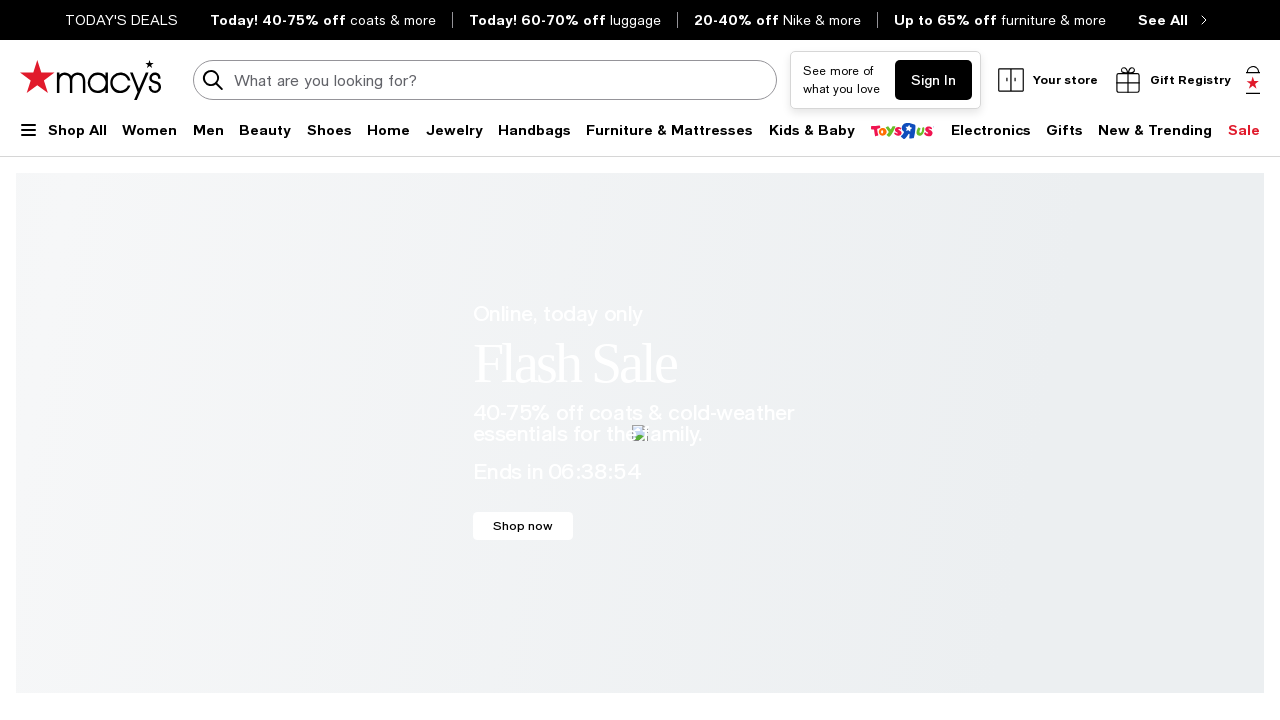

Retrieved page source content from Macy's website
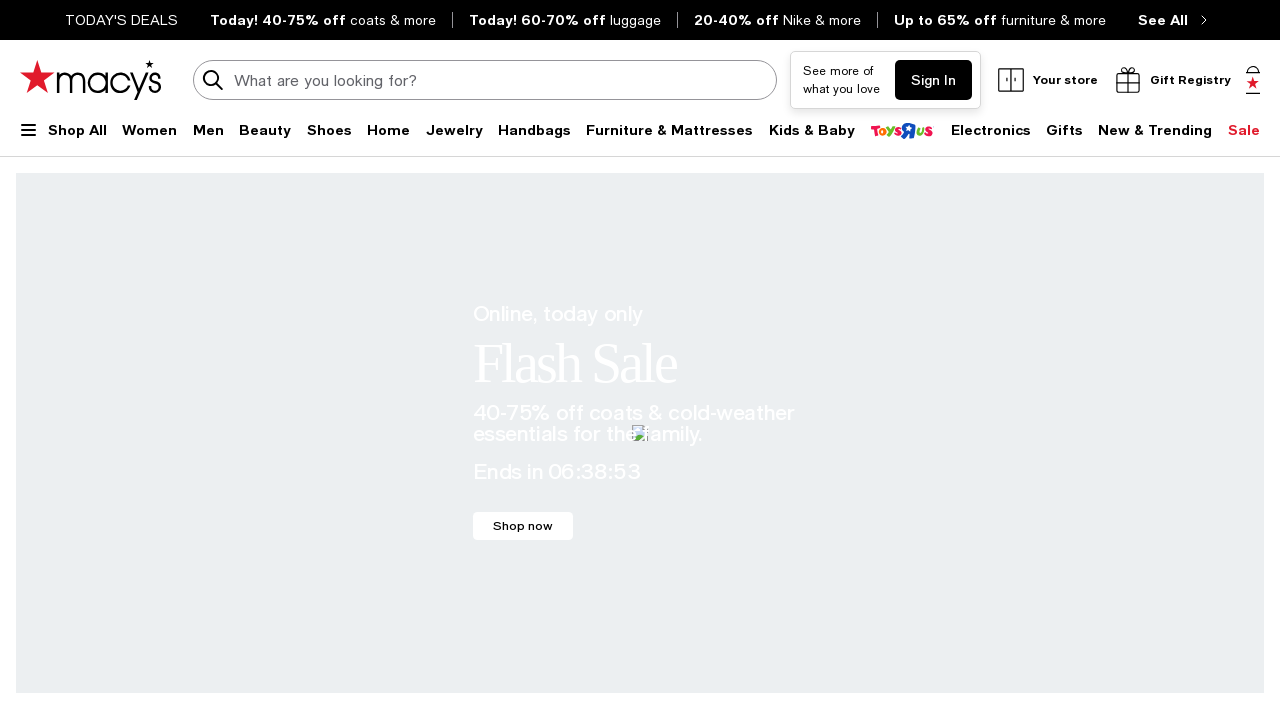

Validated that page loaded correctly - title found
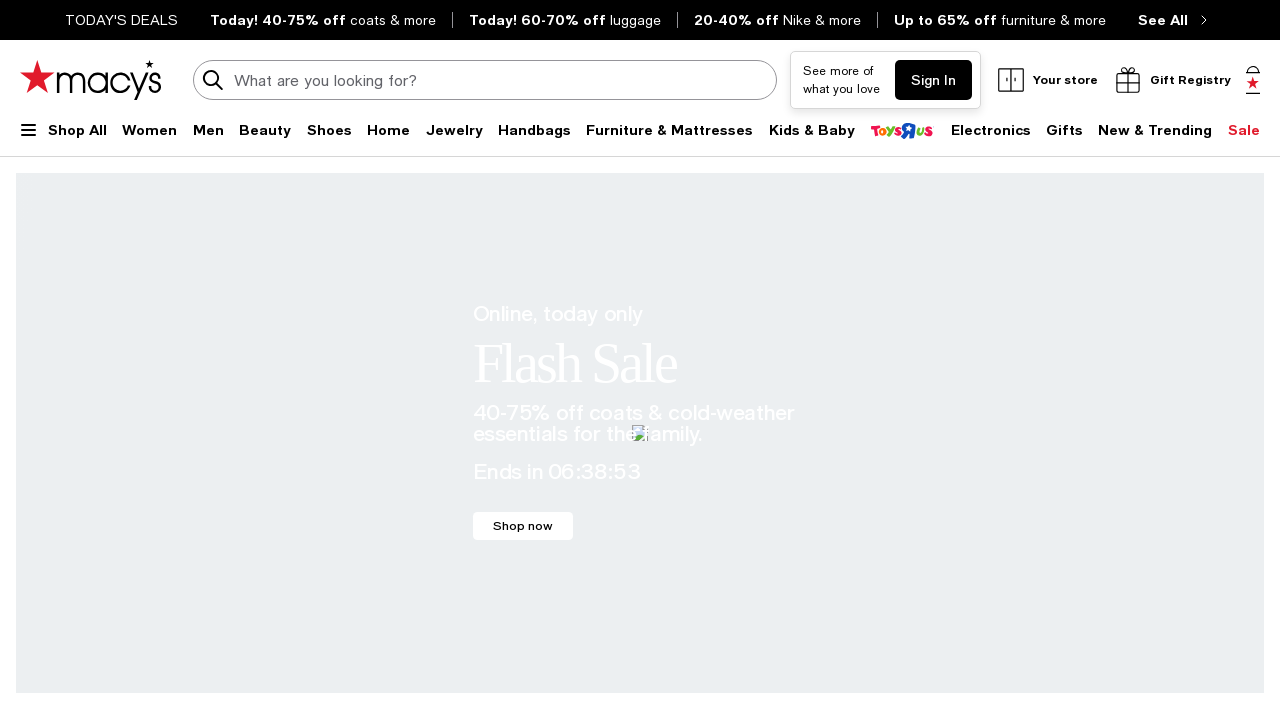

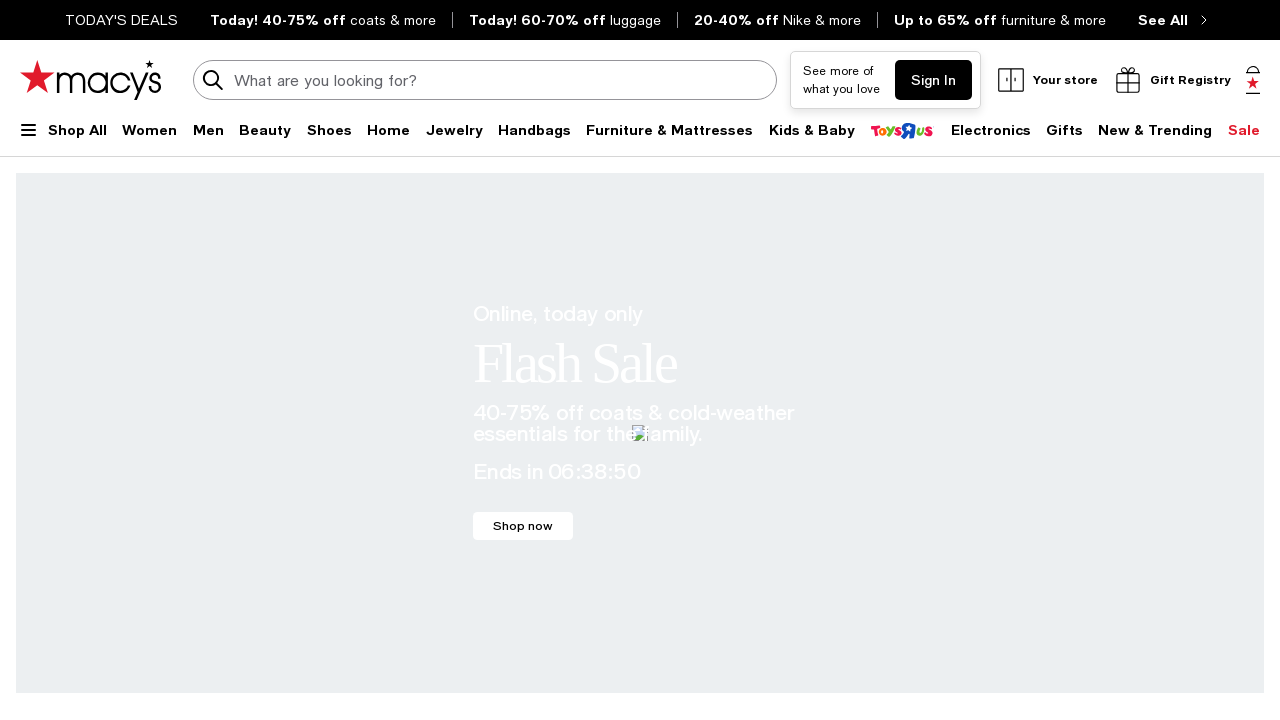